Completes a form by calculating a mathematical value from an attribute, checking checkboxes, and submitting the form

Starting URL: http://suninjuly.github.io/get_attribute.html

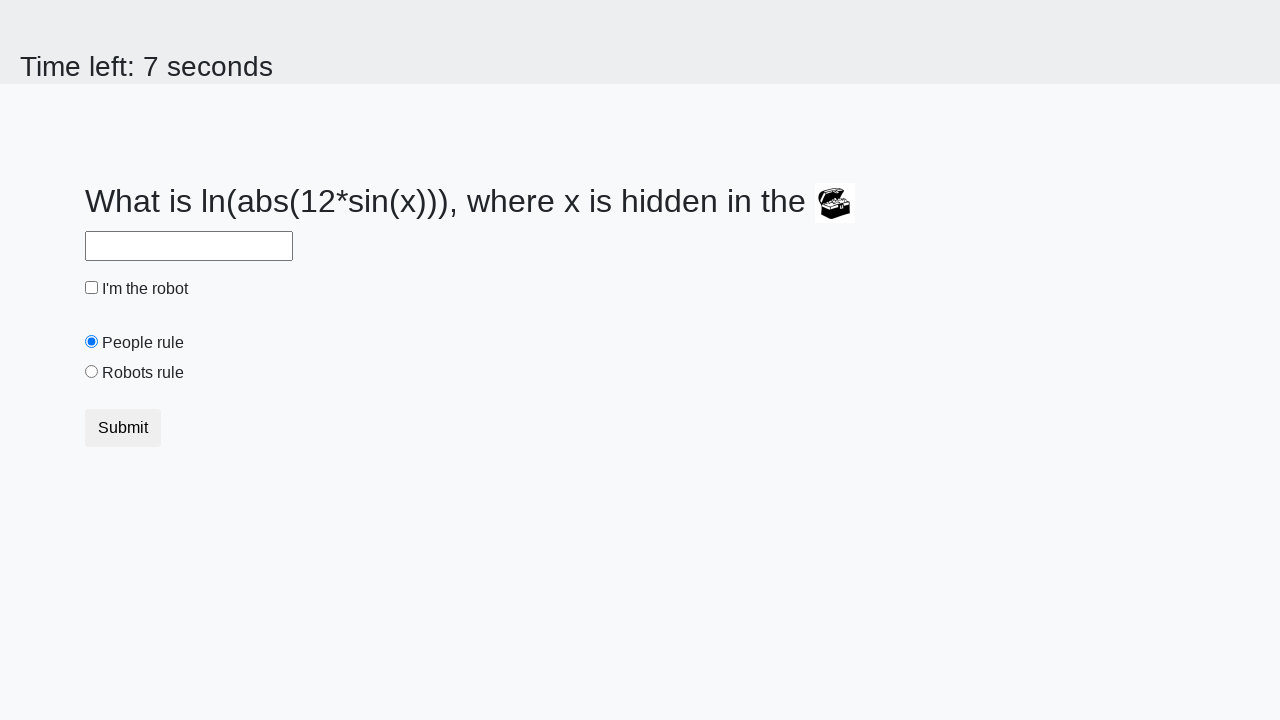

Retrieved 'valuex' attribute from treasure element
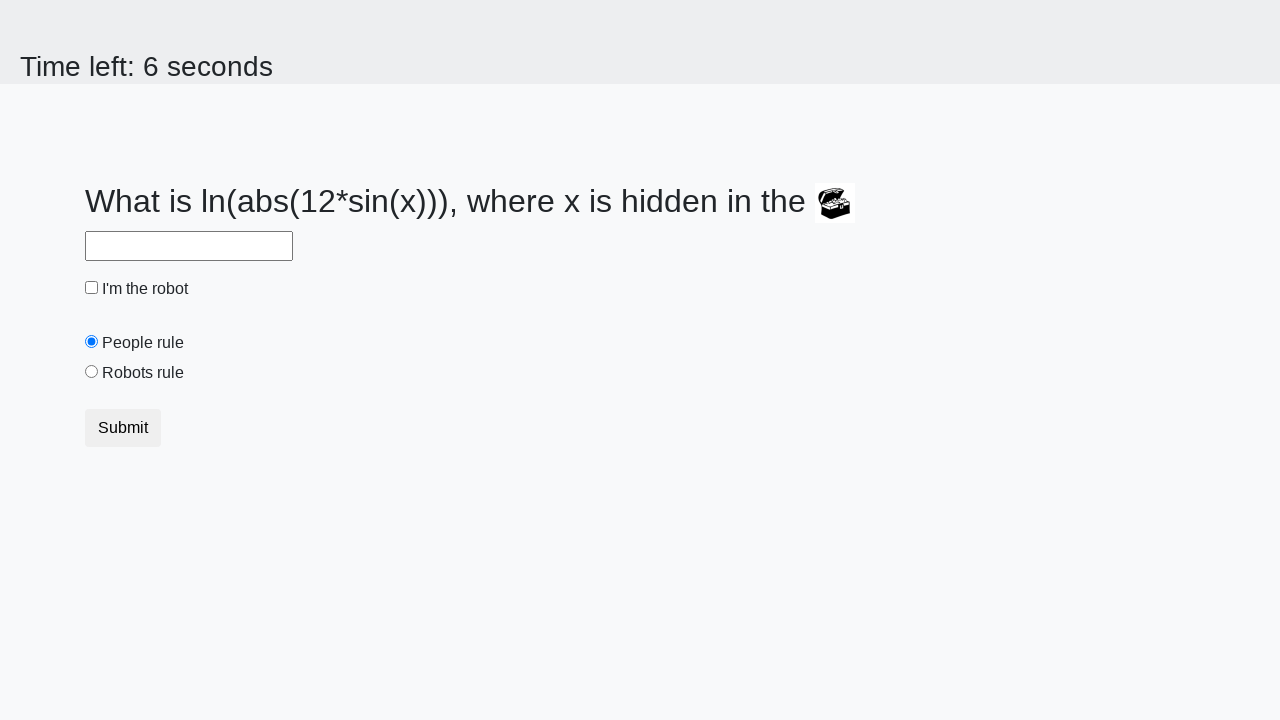

Calculated mathematical answer: log(abs(12*sin(953))) = 2.368414220775524
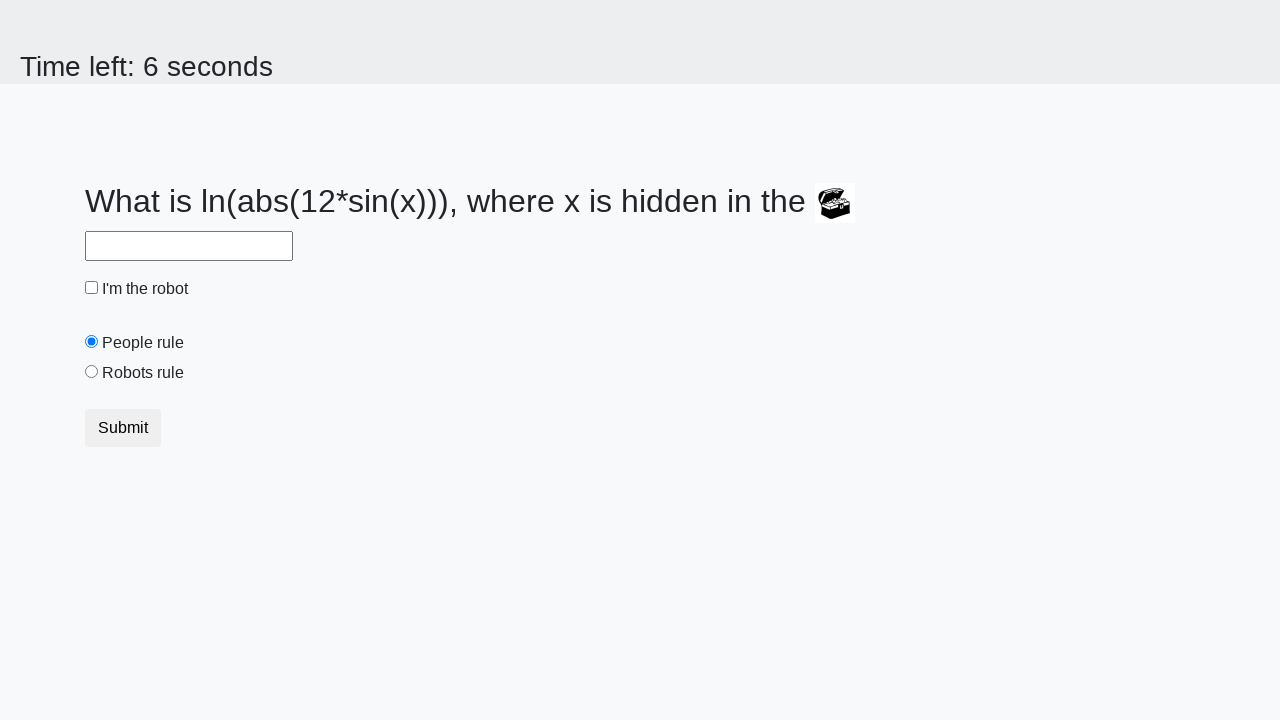

Filled answer field with calculated value: 2.368414220775524 on #answer
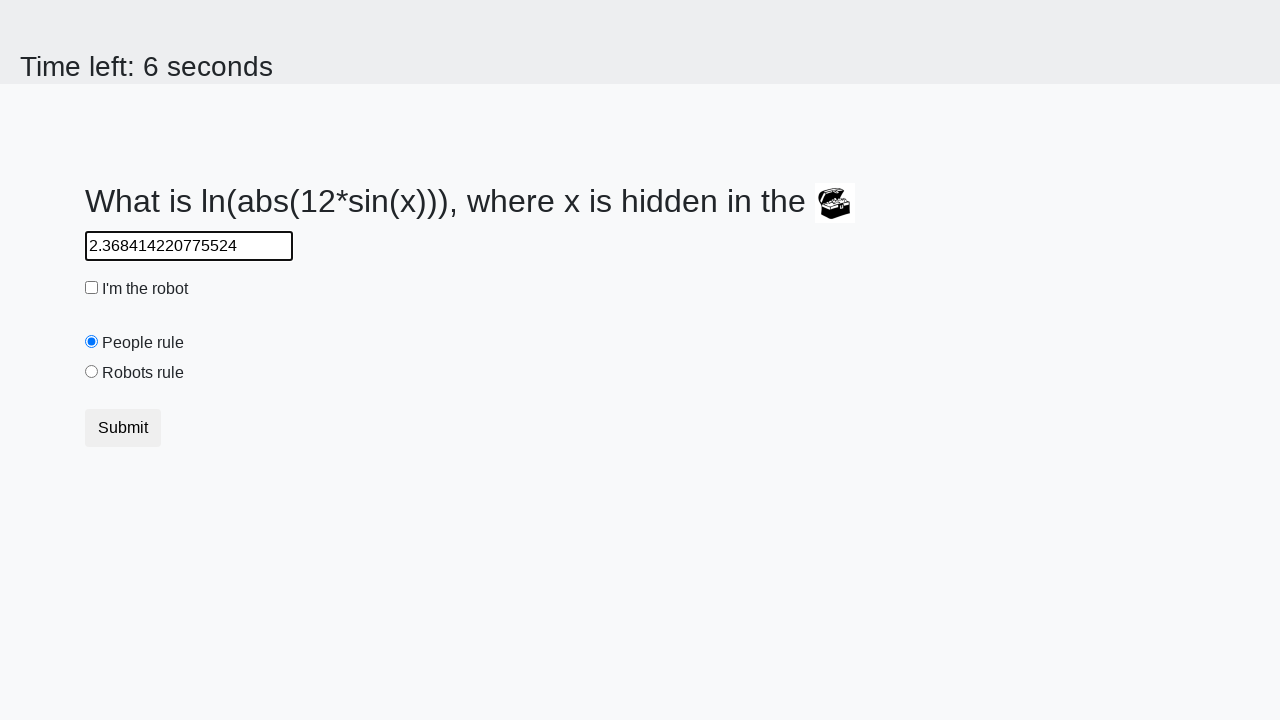

Checked the robot checkbox at (92, 288) on #robotCheckbox
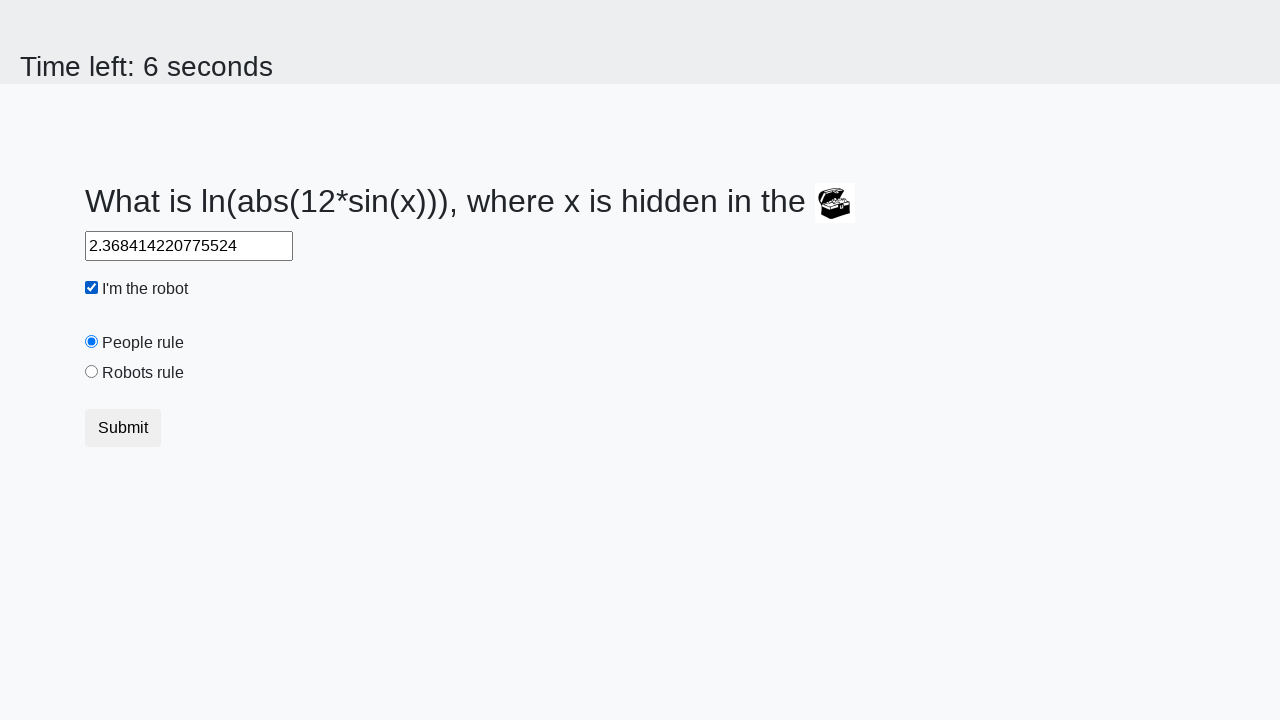

Checked the robots rule checkbox at (92, 372) on #robotsRule
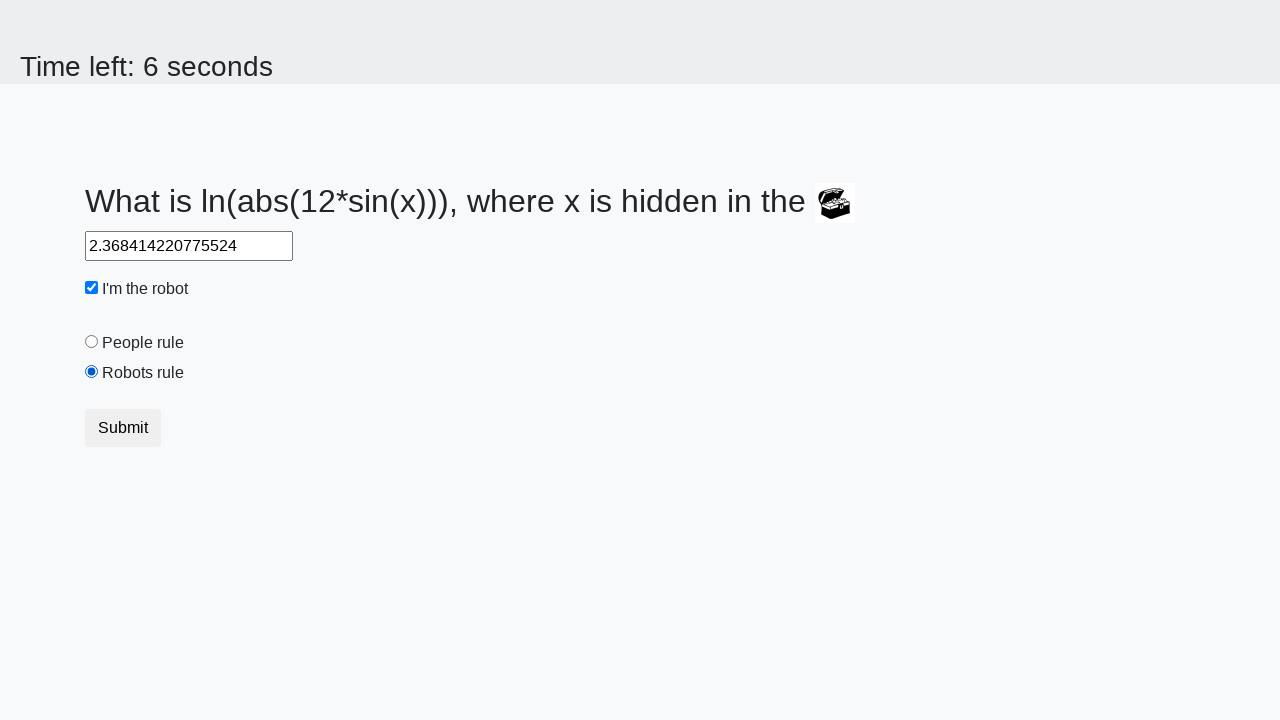

Submitted the form by clicking the submit button at (123, 428) on .btn
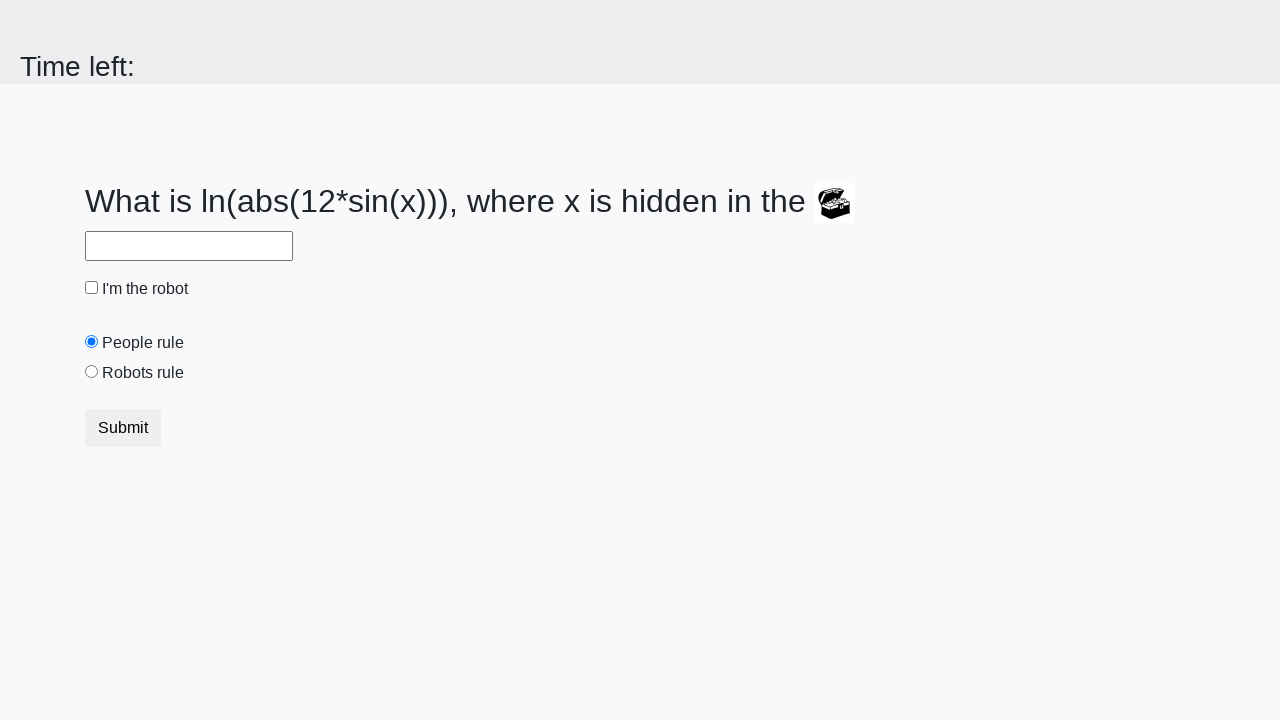

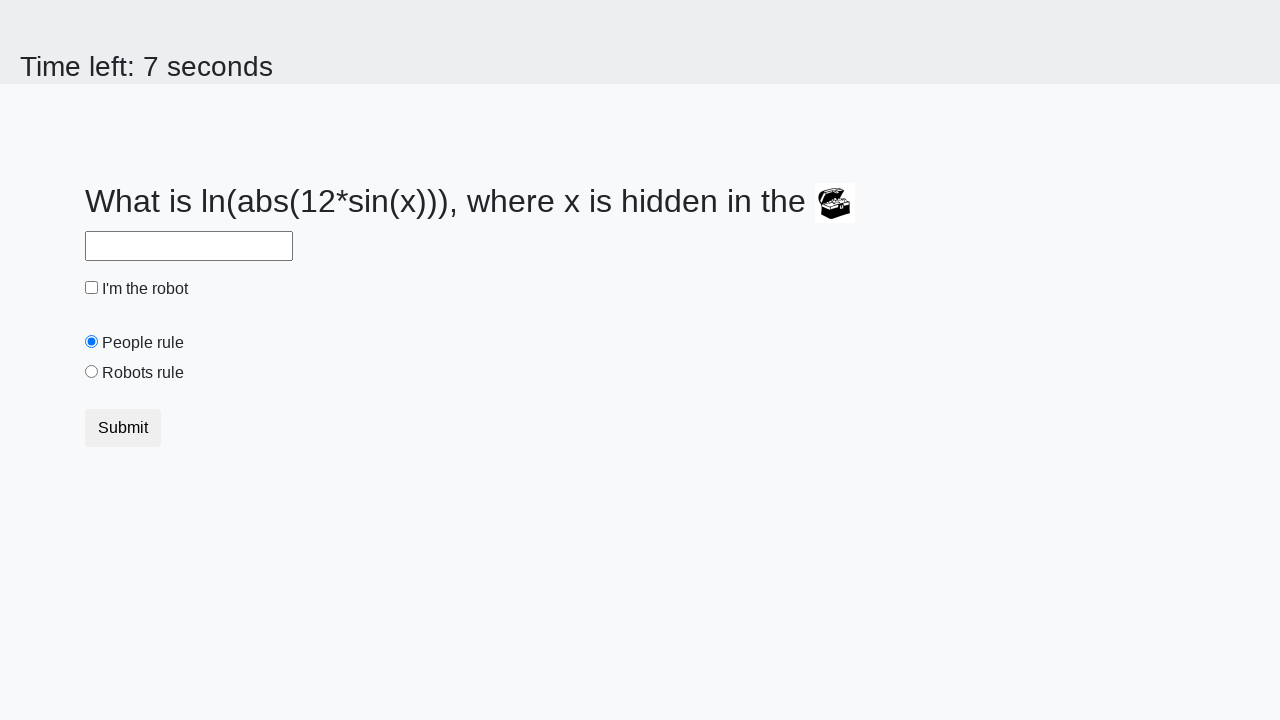